Tests network error simulation by failing specific requests, then clicks on the library button to trigger the failed request

Starting URL: https://rahulshettyacademy.com/angularAppdemo

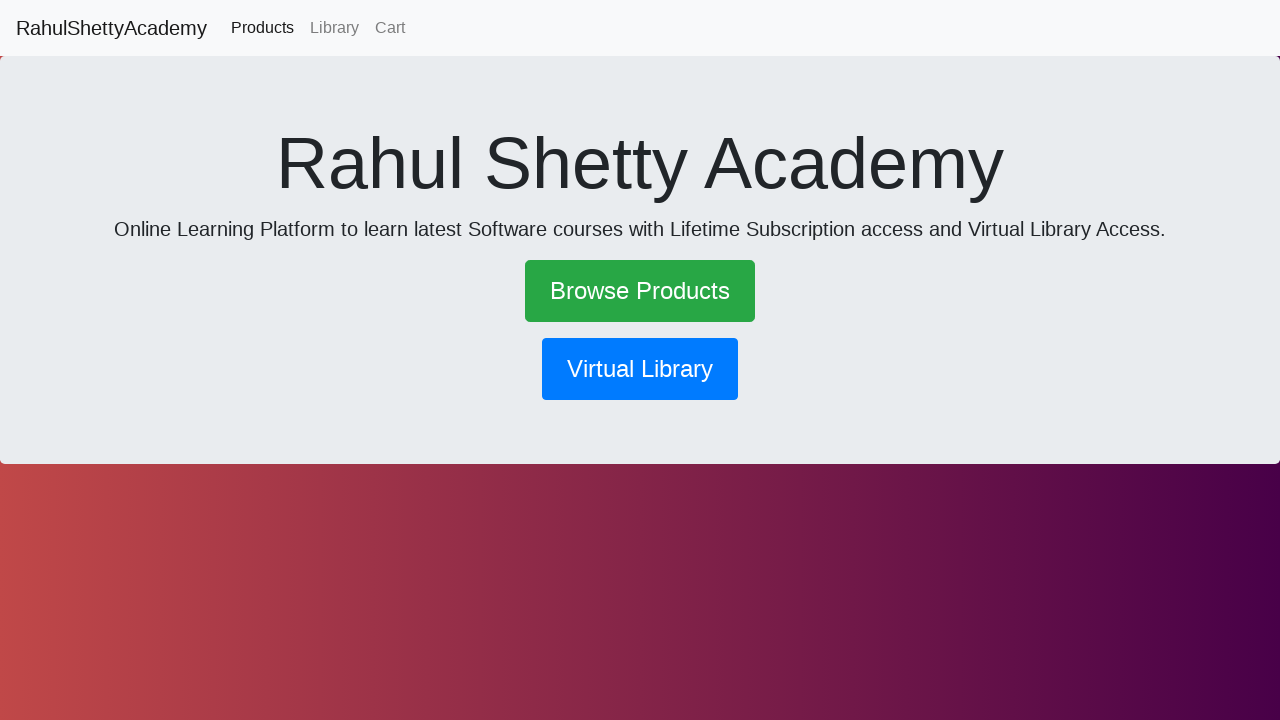

Clicked library button to trigger failed request at (640, 369) on xpath=//button[@routerlink='/library']
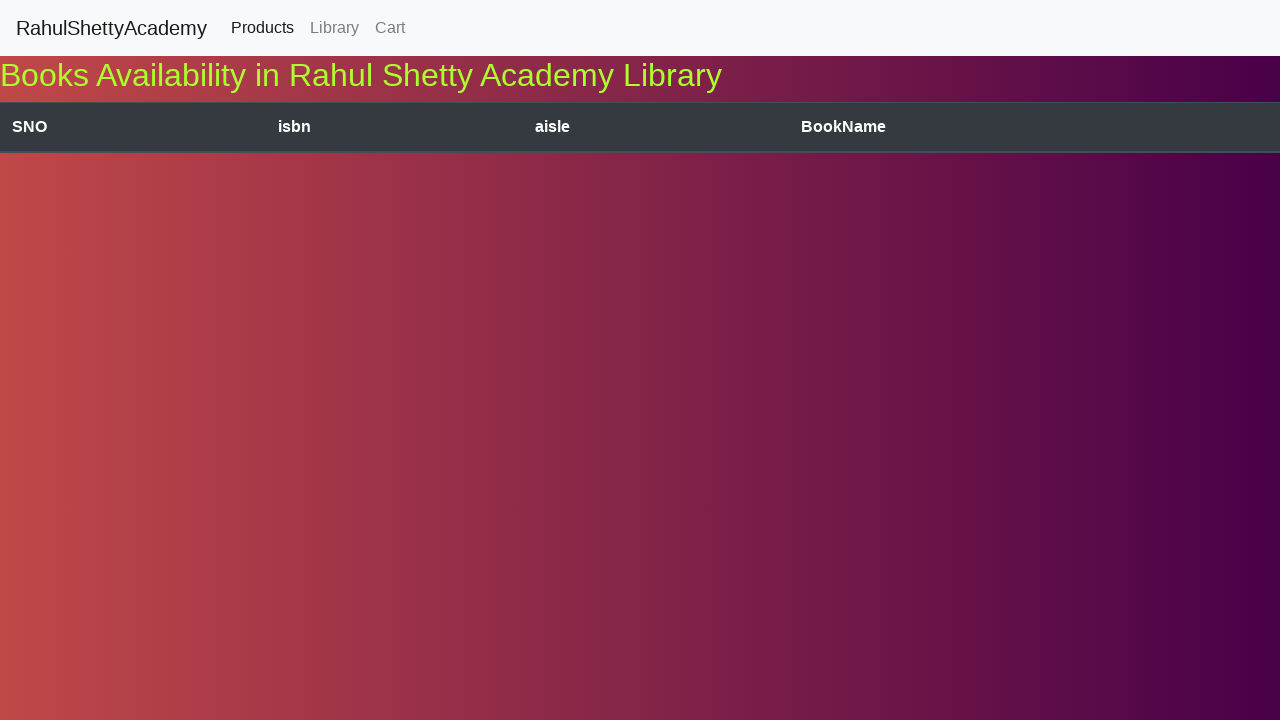

Waited 3 seconds for page to process failed request
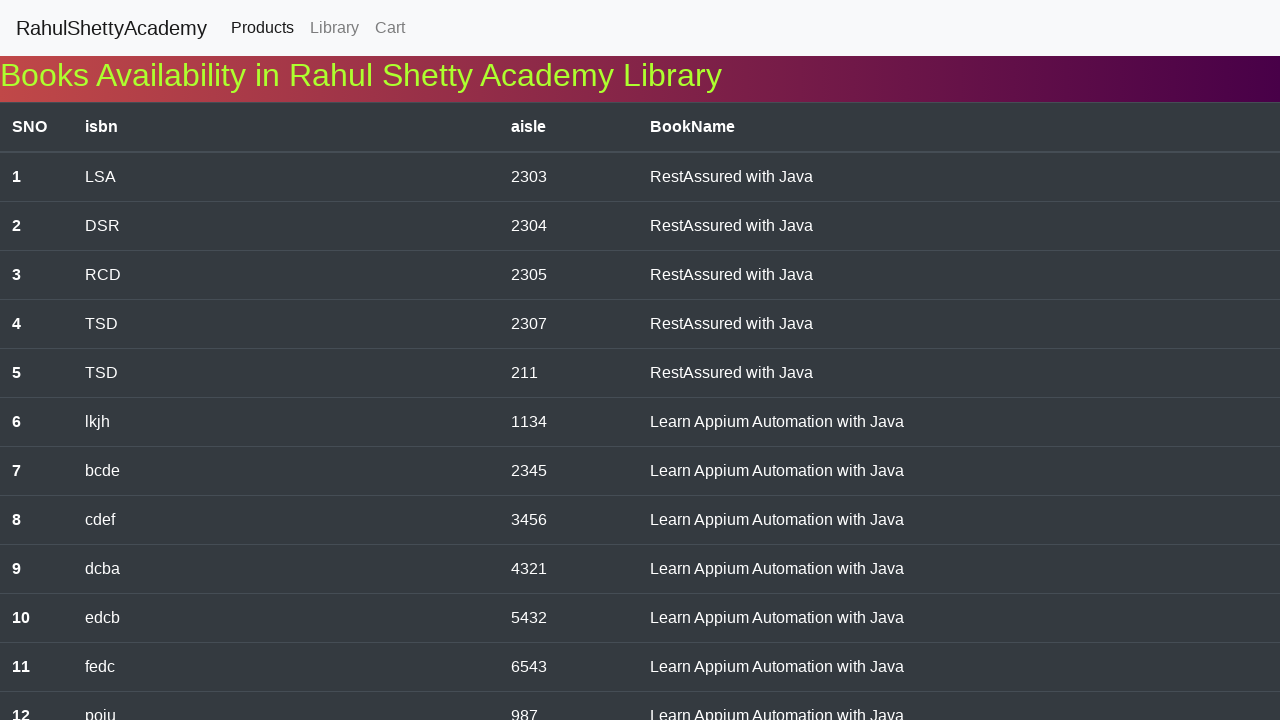

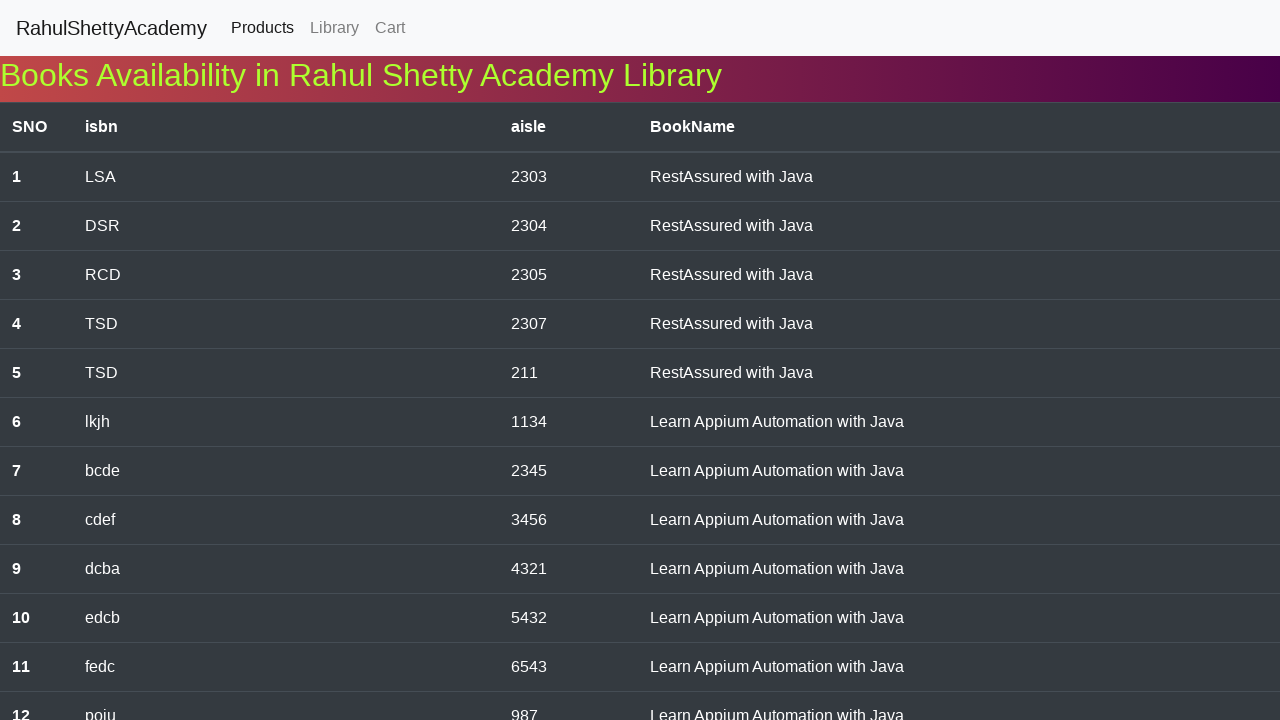